Tests editing a todo item in TodoMVC by double-clicking on it, clearing the text, and typing a new value.

Starting URL: https://demo.playwright.dev/todomvc/#/

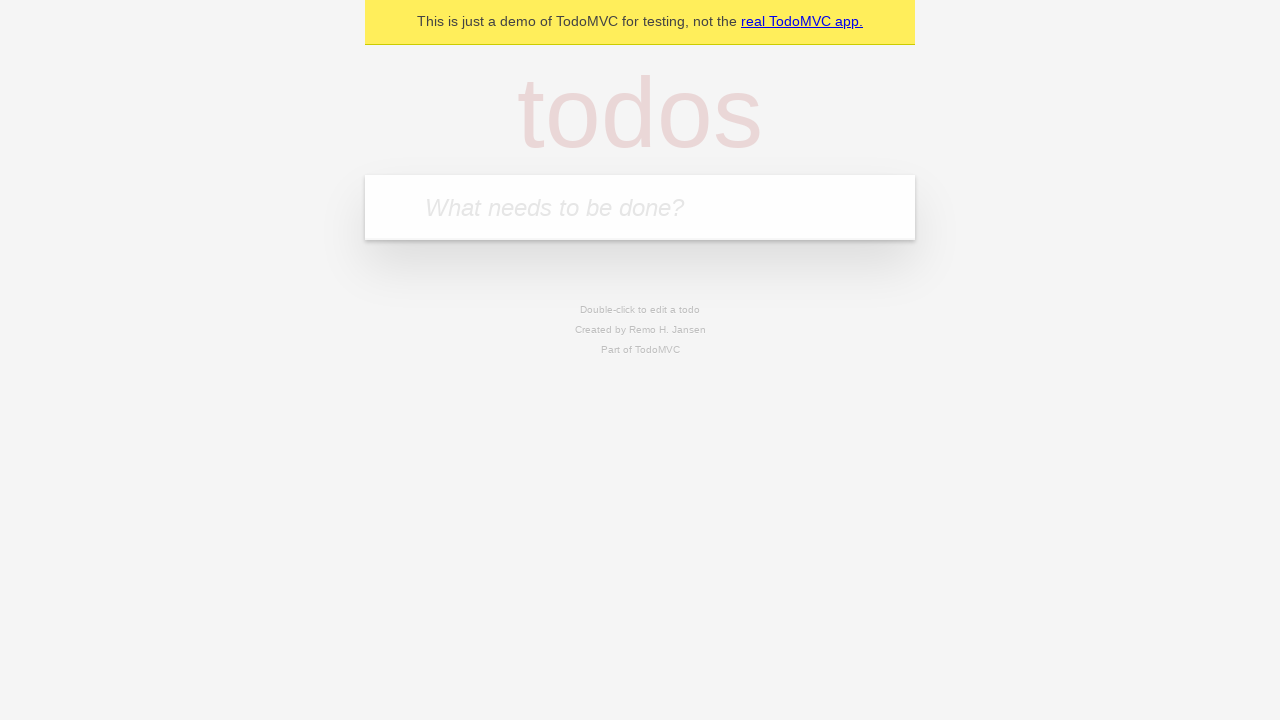

Todo input field is now visible
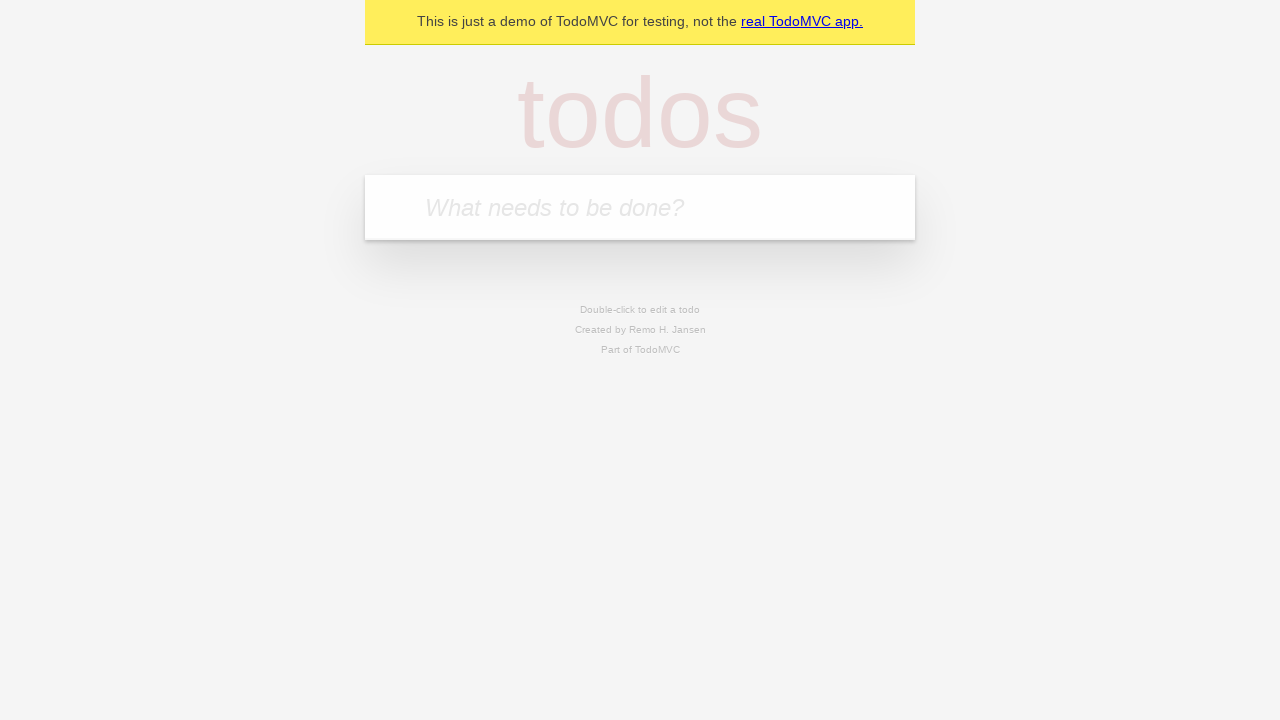

Clicked on todo input field at (640, 207) on internal:attr=[placeholder="What needs to be done?"i]
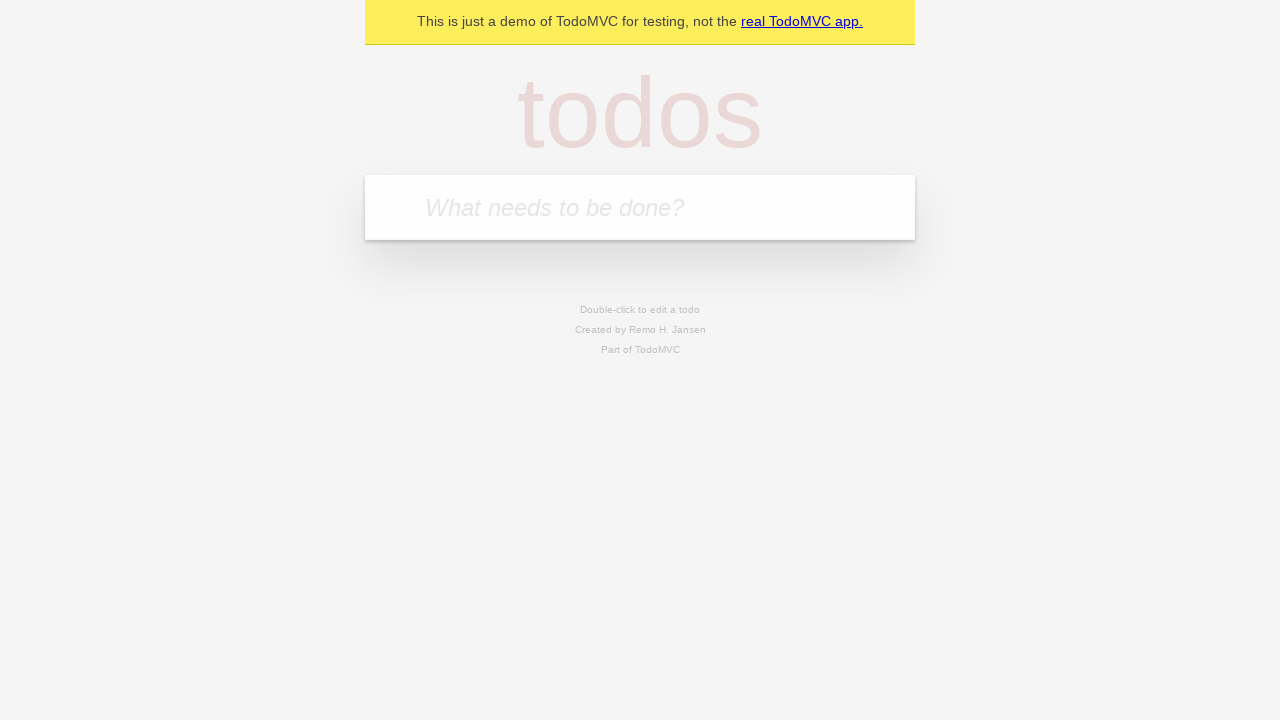

Typed 'buy apples' into todo input
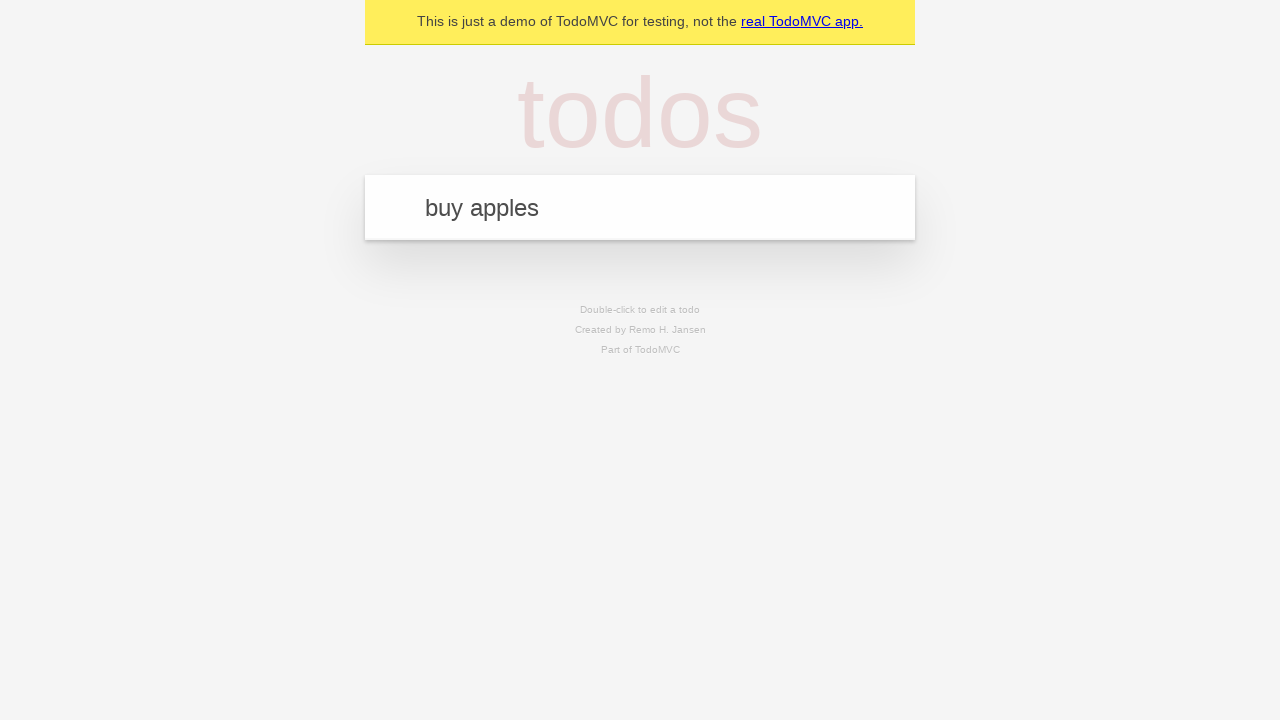

Pressed Enter to add todo item
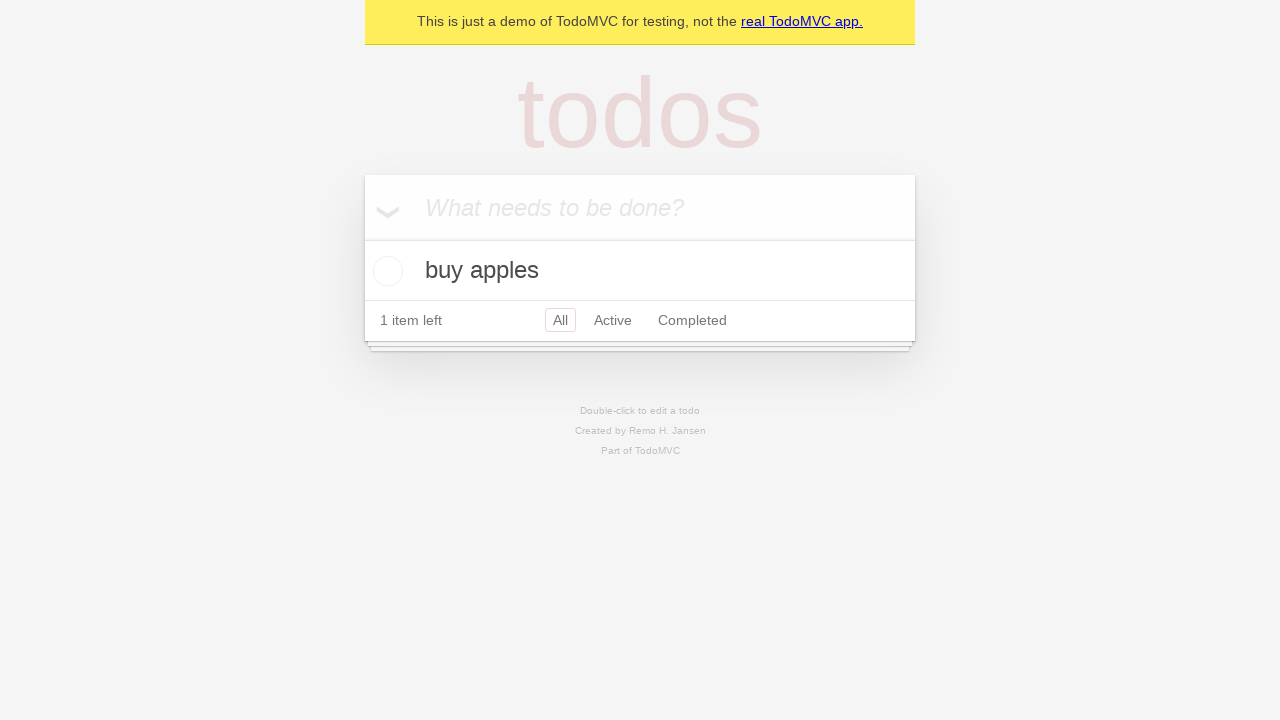

Double-clicked on 'buy apples' todo label to enter edit mode at (640, 271) on label:has-text('buy apples') >> nth=0
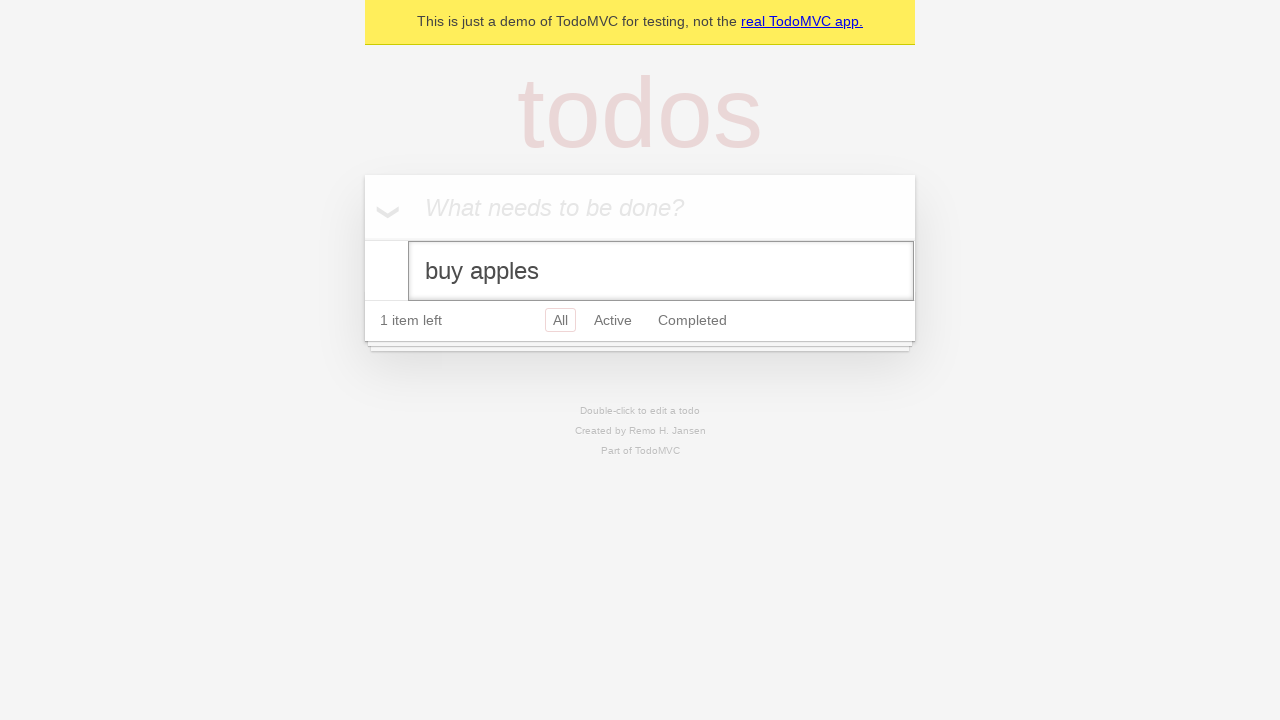

Pressed Backspace to clear todo text
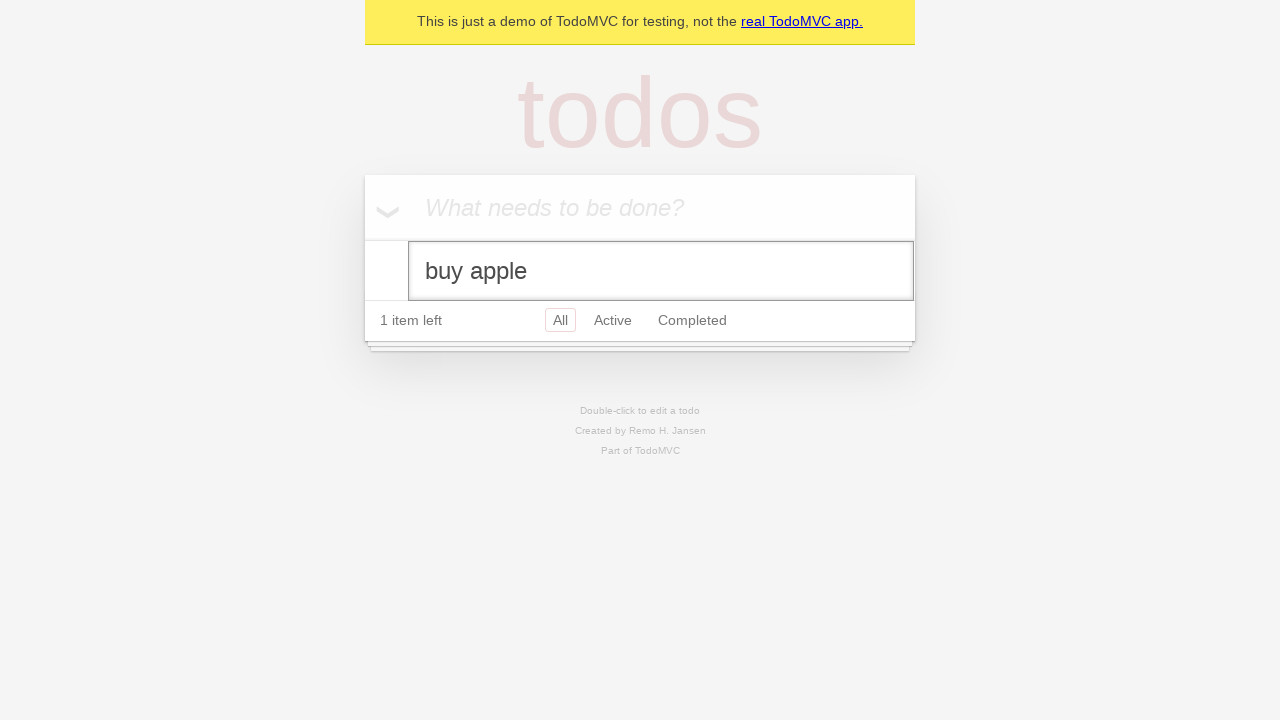

Typed 'buy oranges' as replacement text
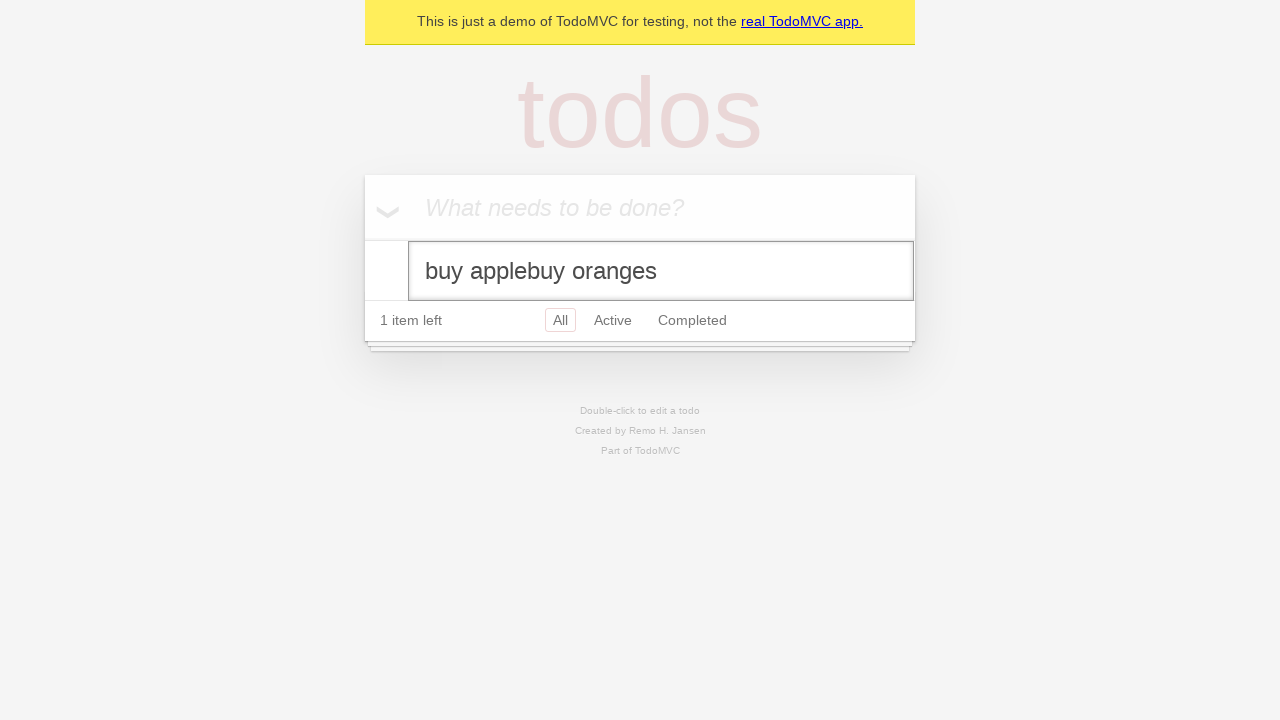

Pressed Enter to confirm the edit
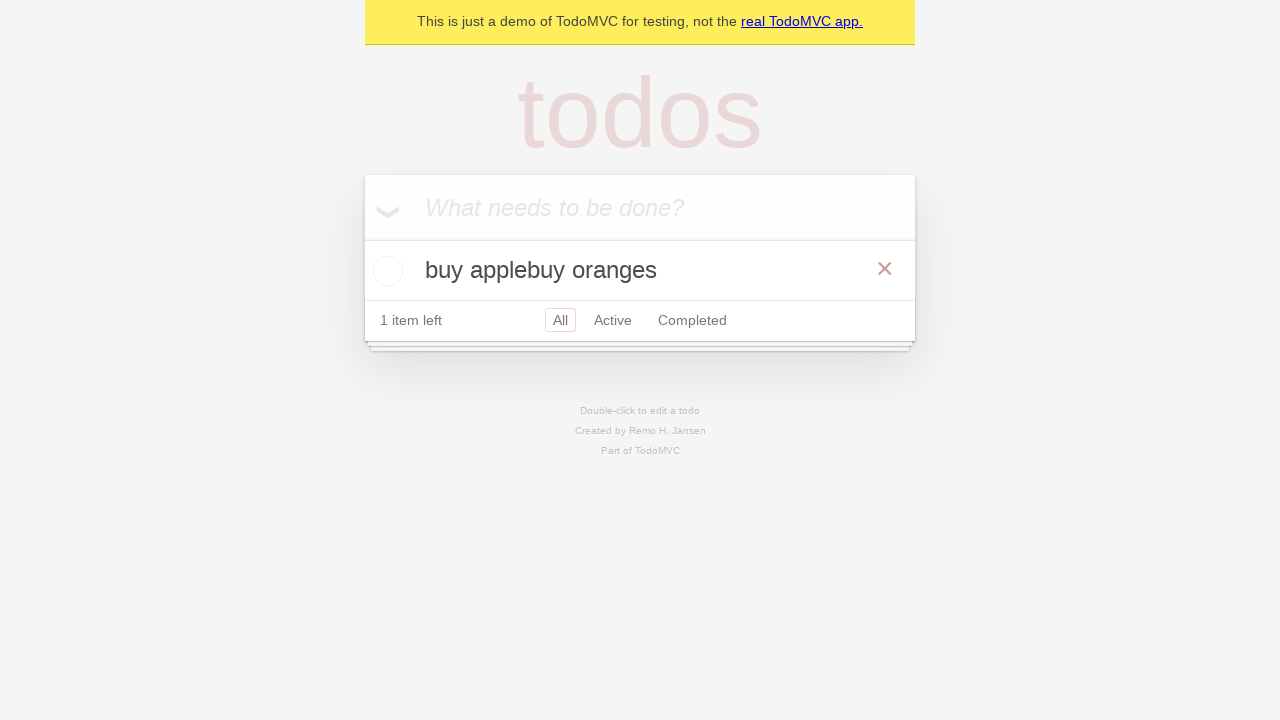

Verified that todo item now displays 'buy oranges'
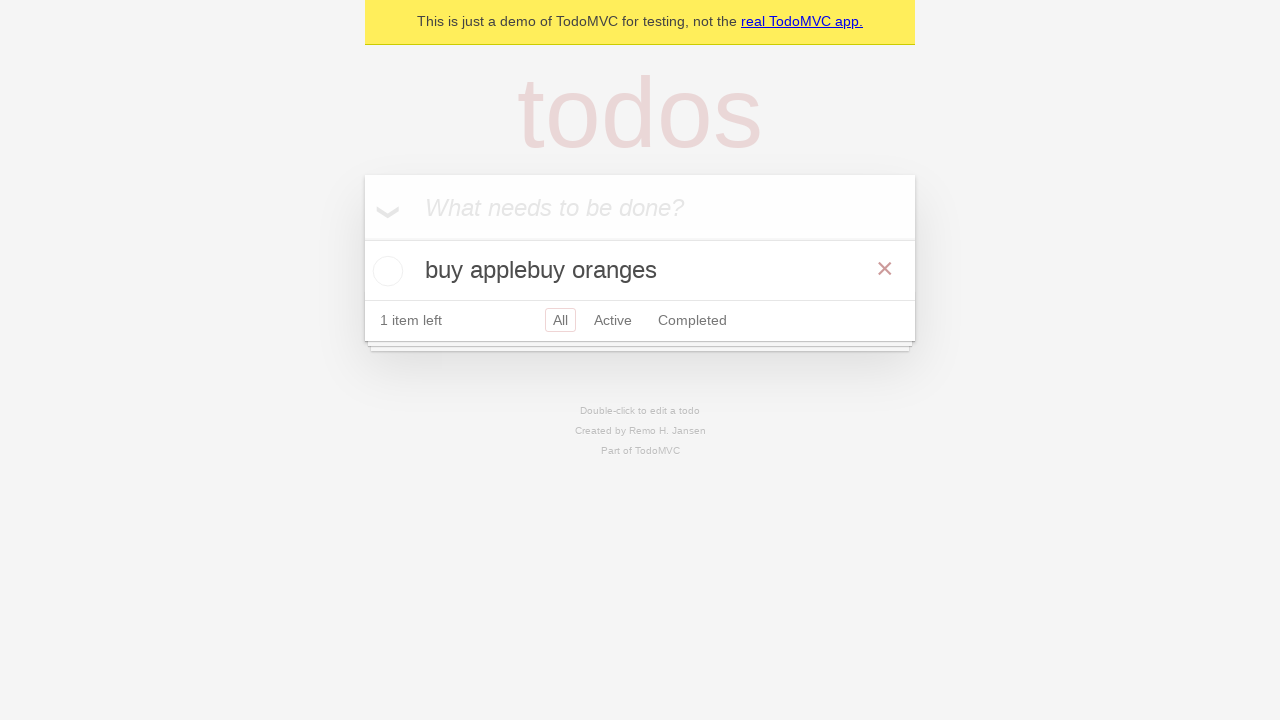

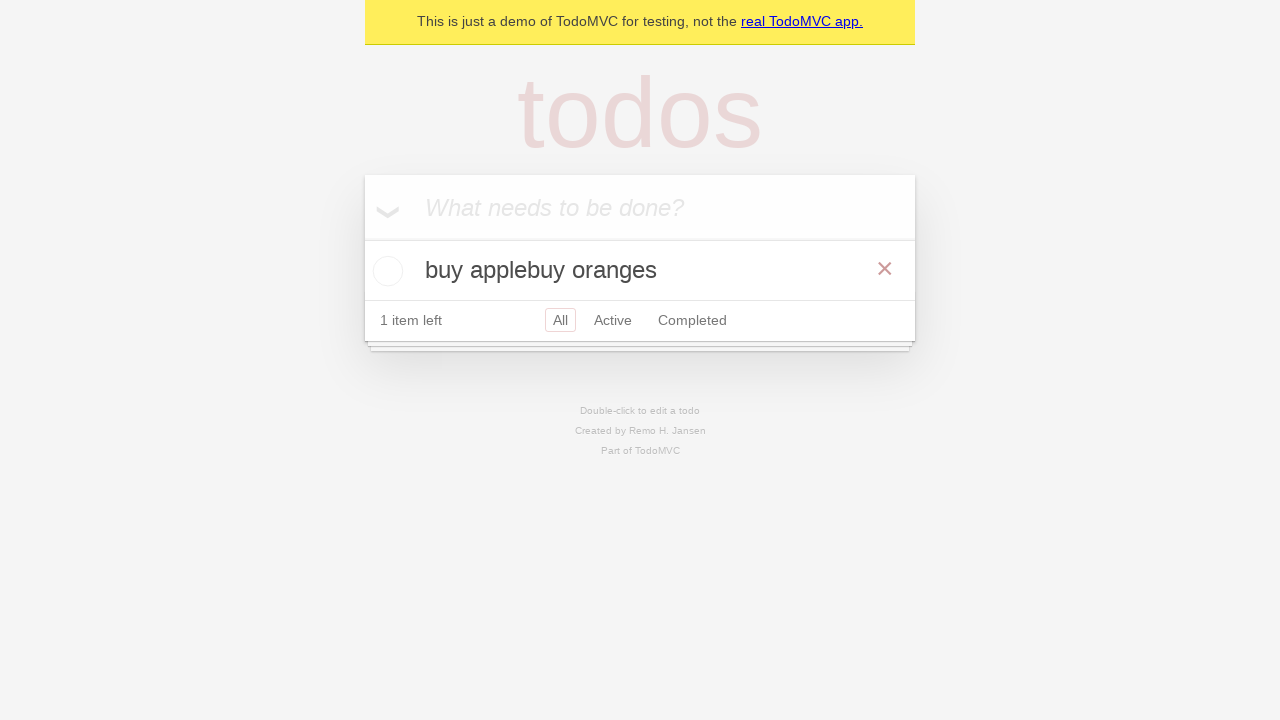